Tests the Tata CLiQ e-commerce site by navigating through brand categories, selecting Casio watches, applying filters for Men's watches, sorting by New Arrivals, clicking on a product, and adding it to the shopping bag.

Starting URL: https://www.tatacliq.com/

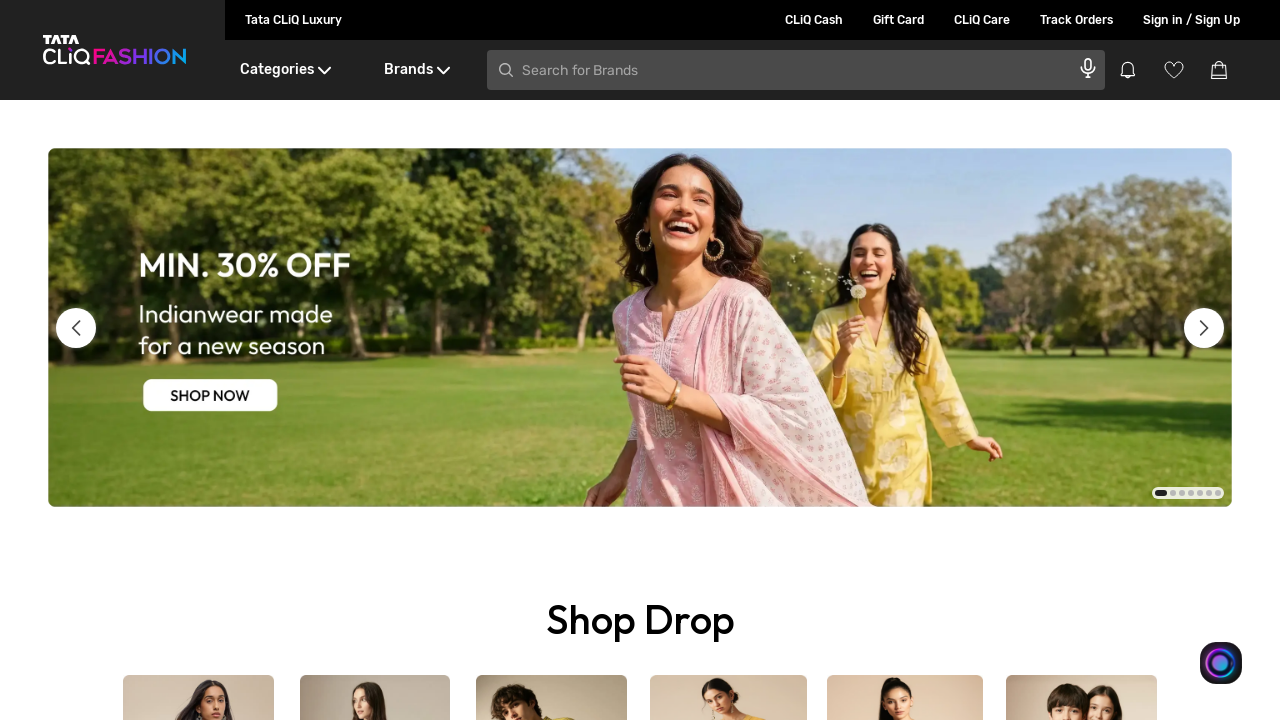

Page loaded and network idle
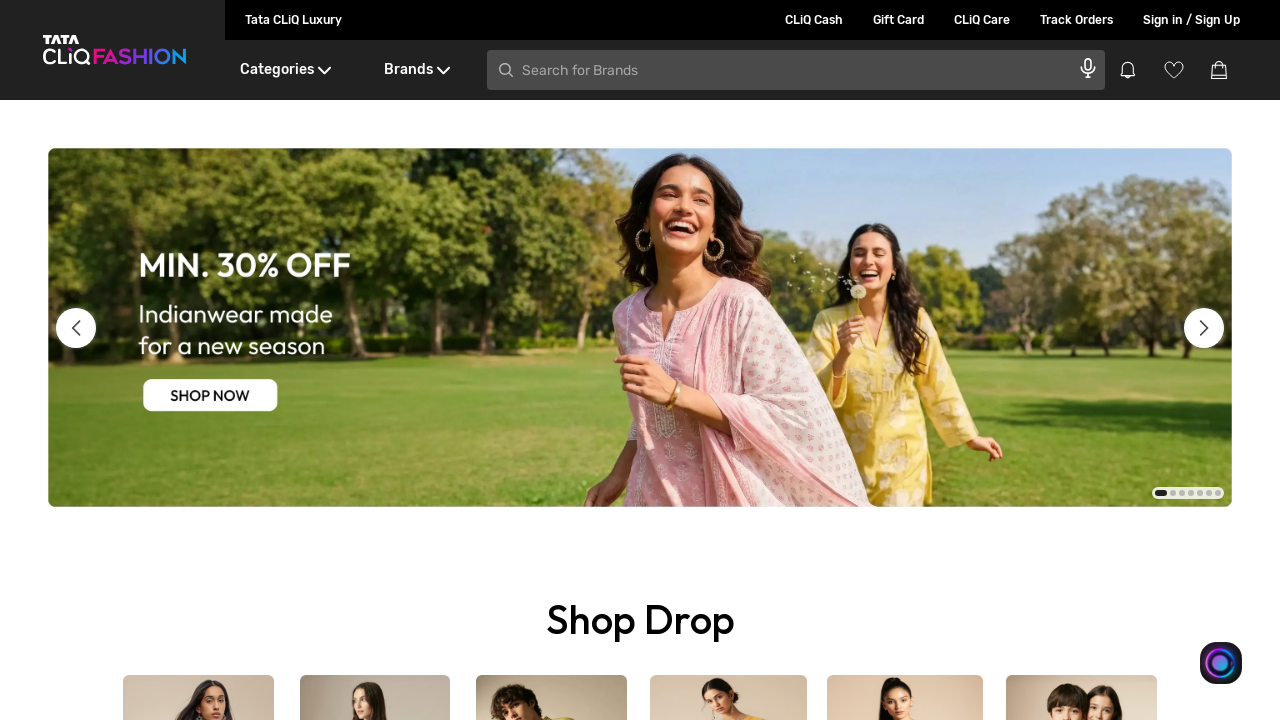

Hovered over Brands menu at (416, 70) on xpath=//div[text()='Brands']
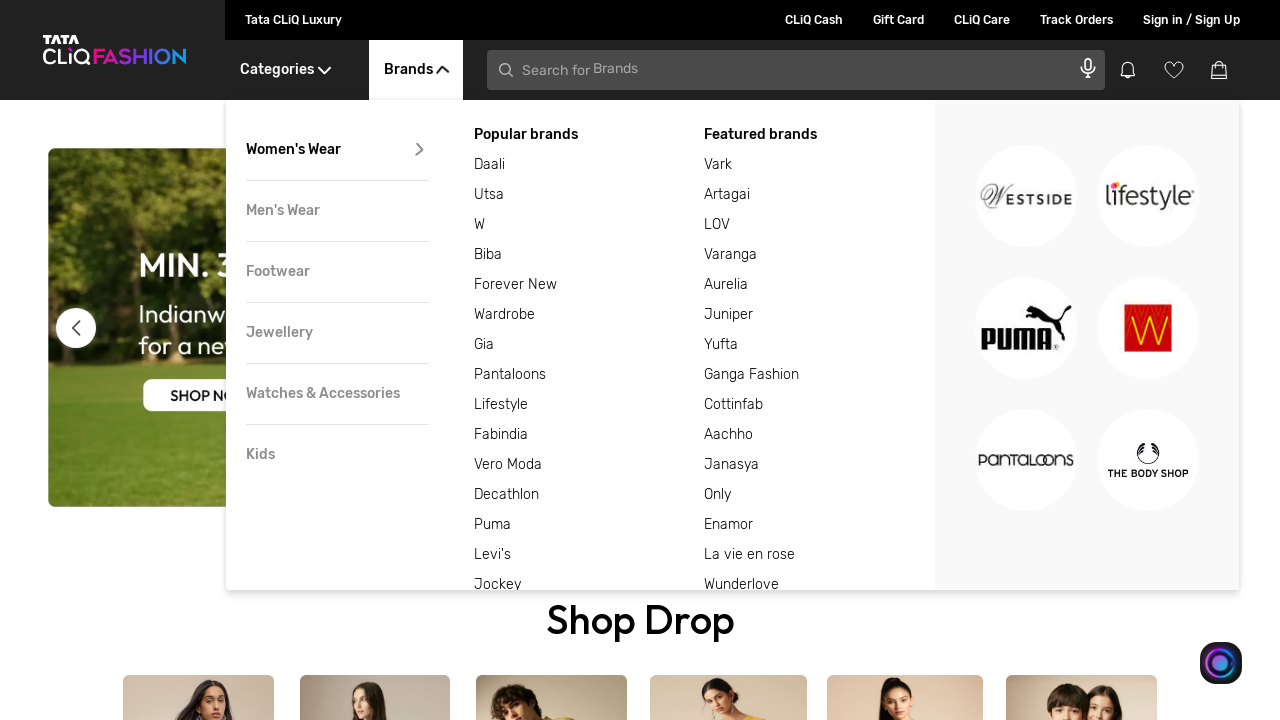

Hovered over Watches & Accessories submenu at (337, 394) on xpath=//div[text()='Watches & Accessories']
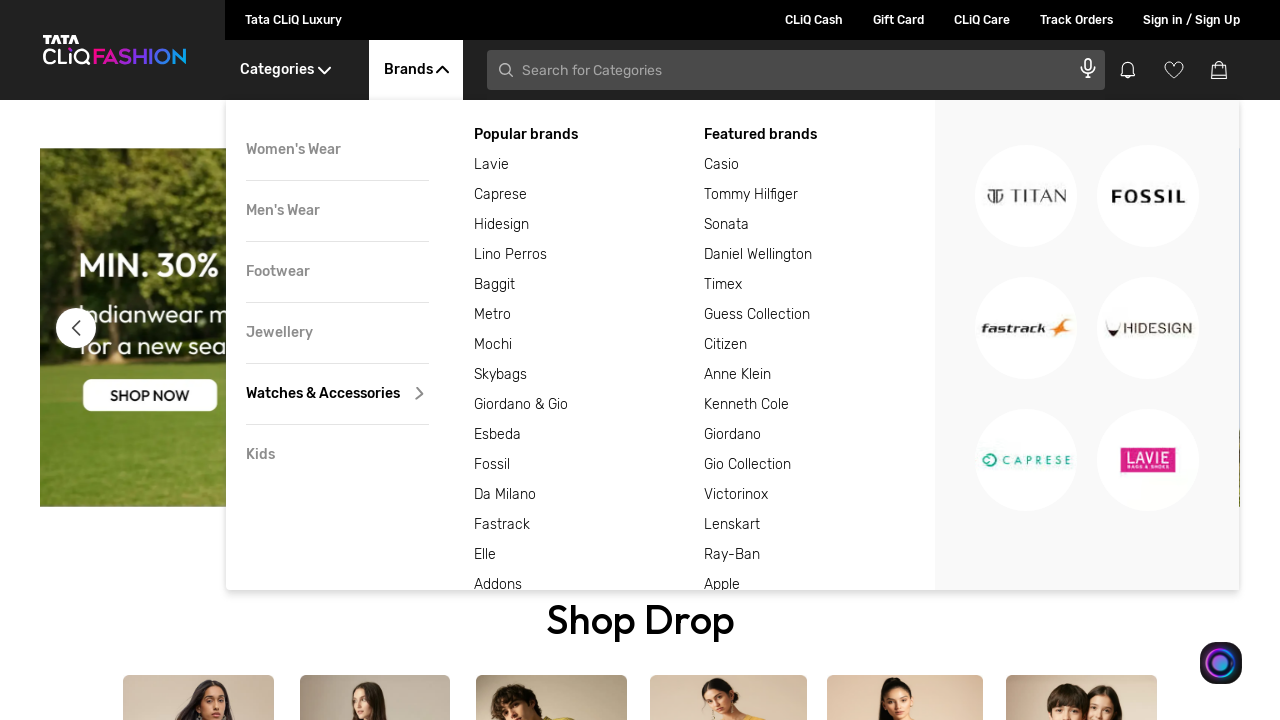

Clicked on Casio brand at (820, 165) on xpath=//div[text()='Casio']
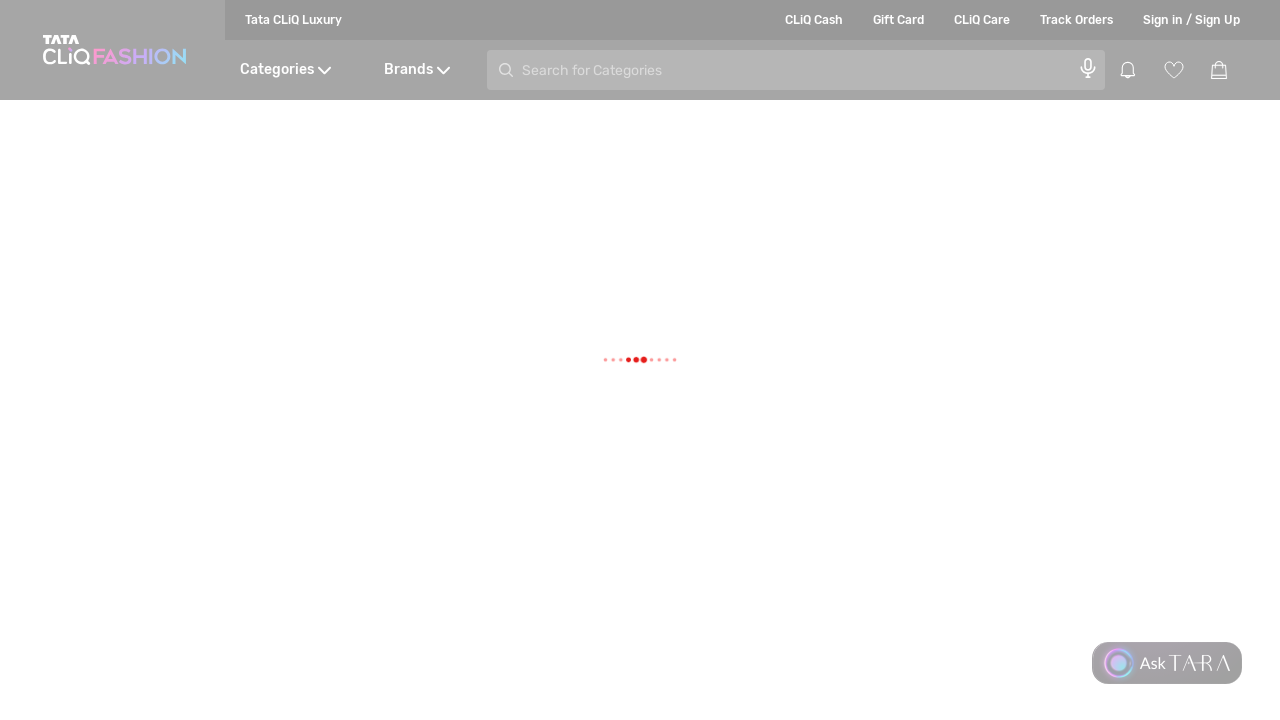

Casio product listing loaded
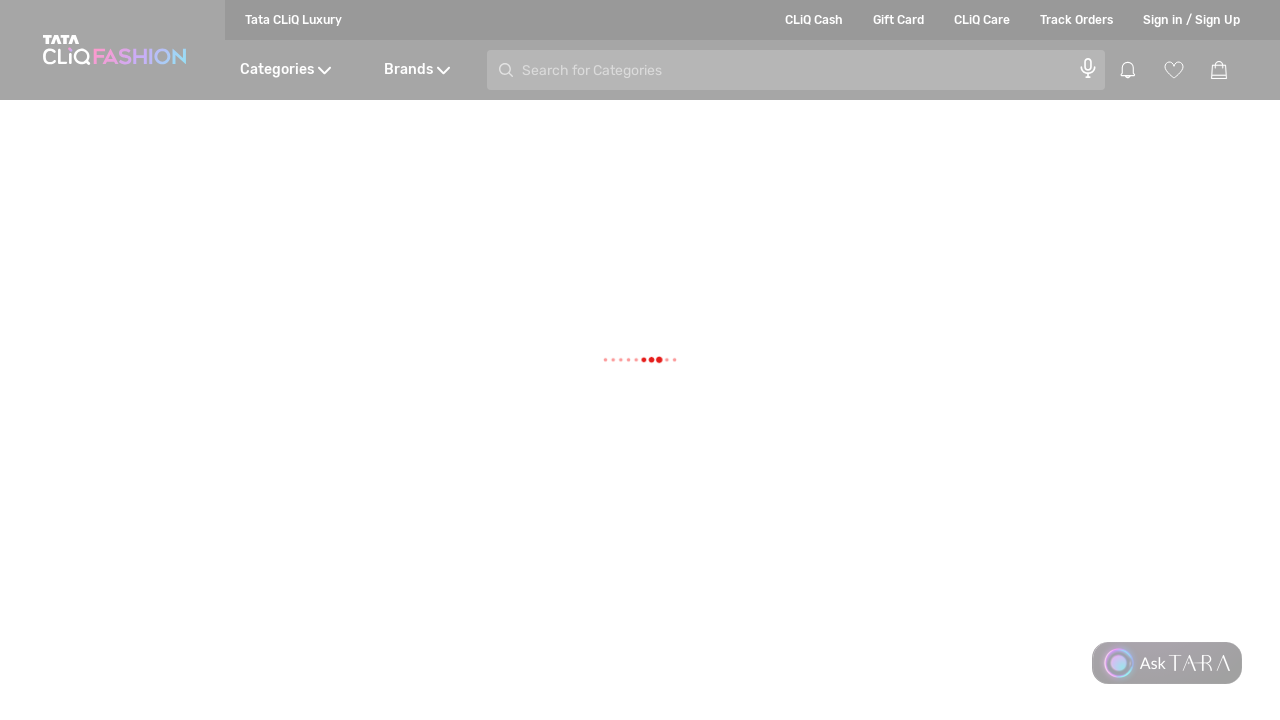

Selected 'New Arrivals' from sort dropdown on select.SelectBoxDesktop__hideSelect
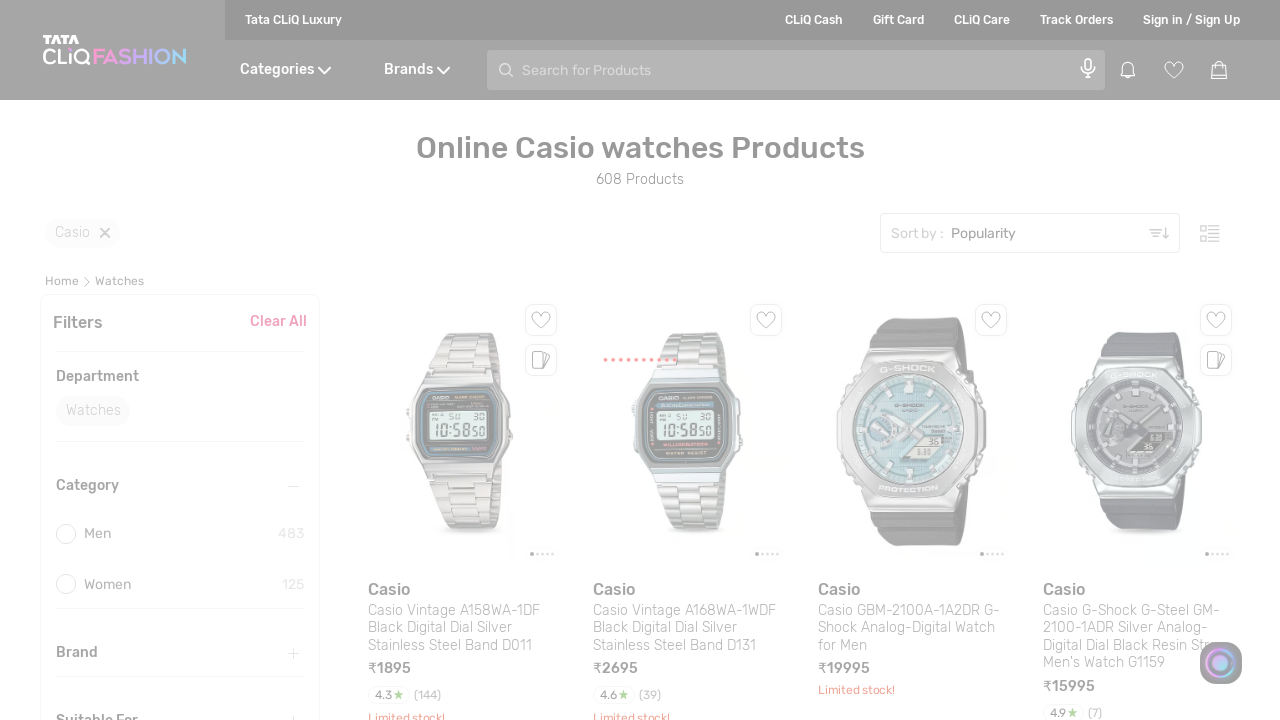

Clicked Men checkbox filter at (171, 534) on xpath=//div[text()='Men']
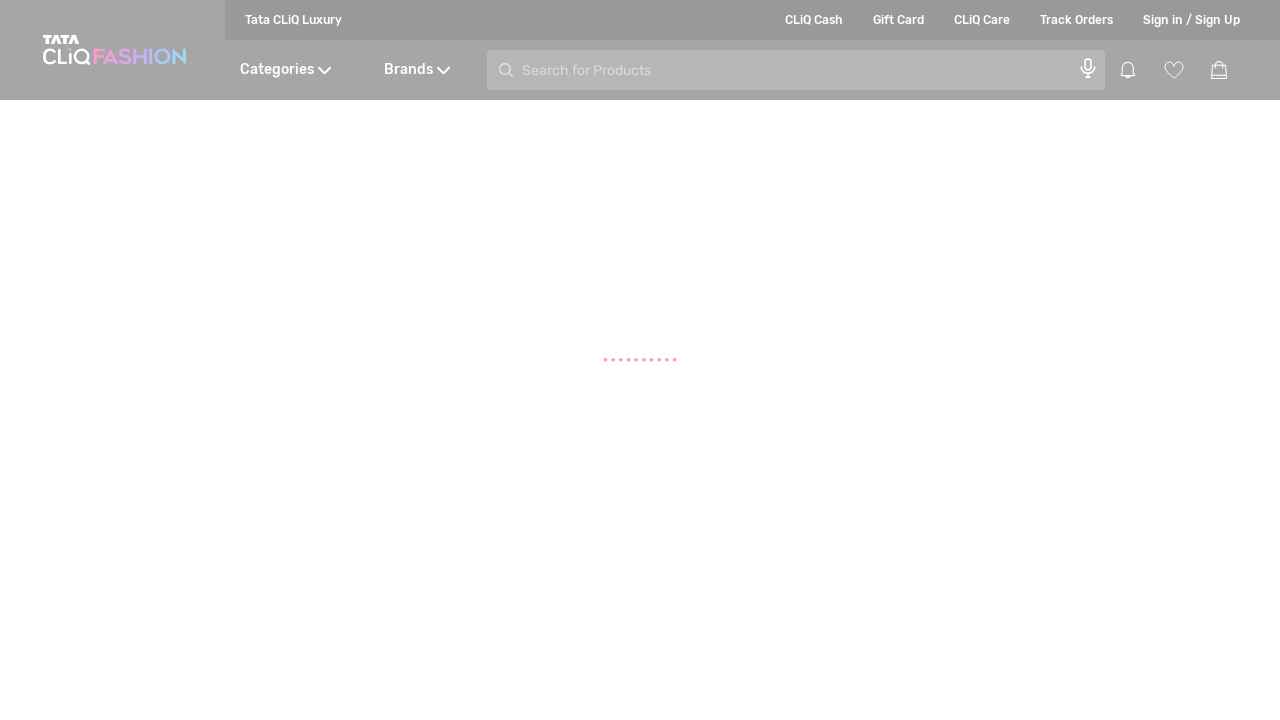

Waited for filtered results to load
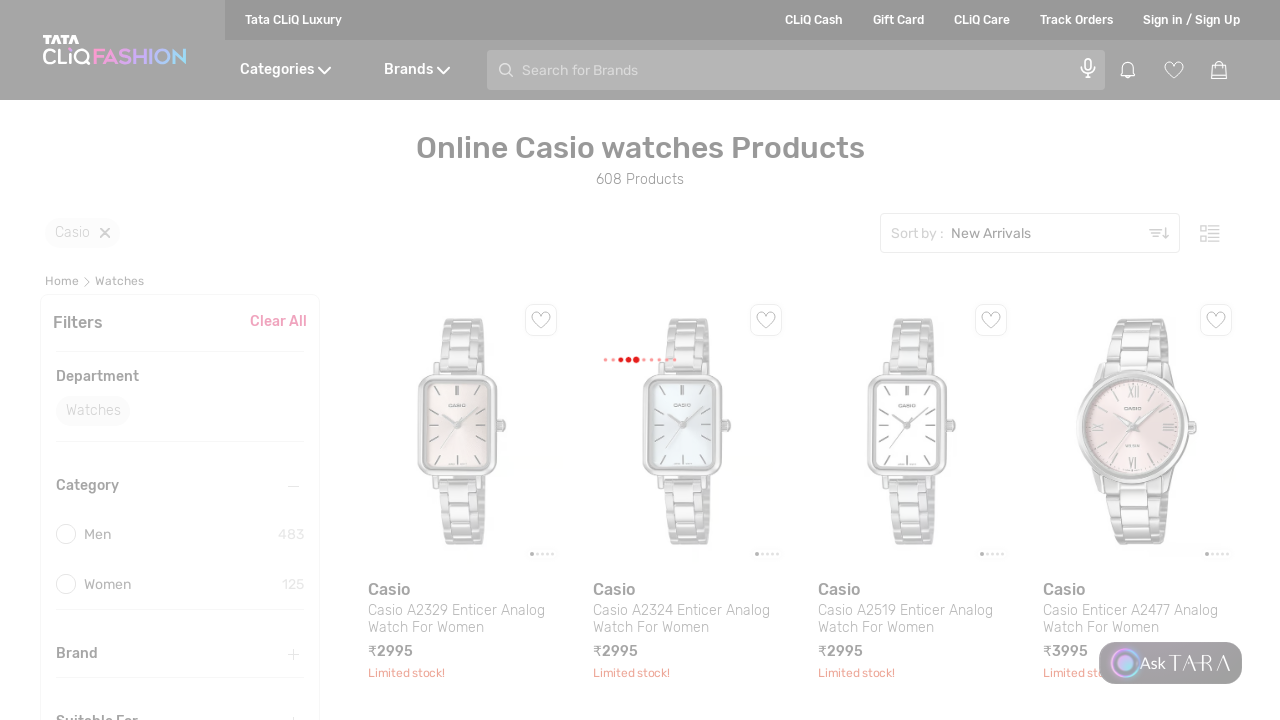

Clicked on the second product in results at (686, 495) on (//div[@class='ProductModule__imageAndDescriptionWrapper'])[2]
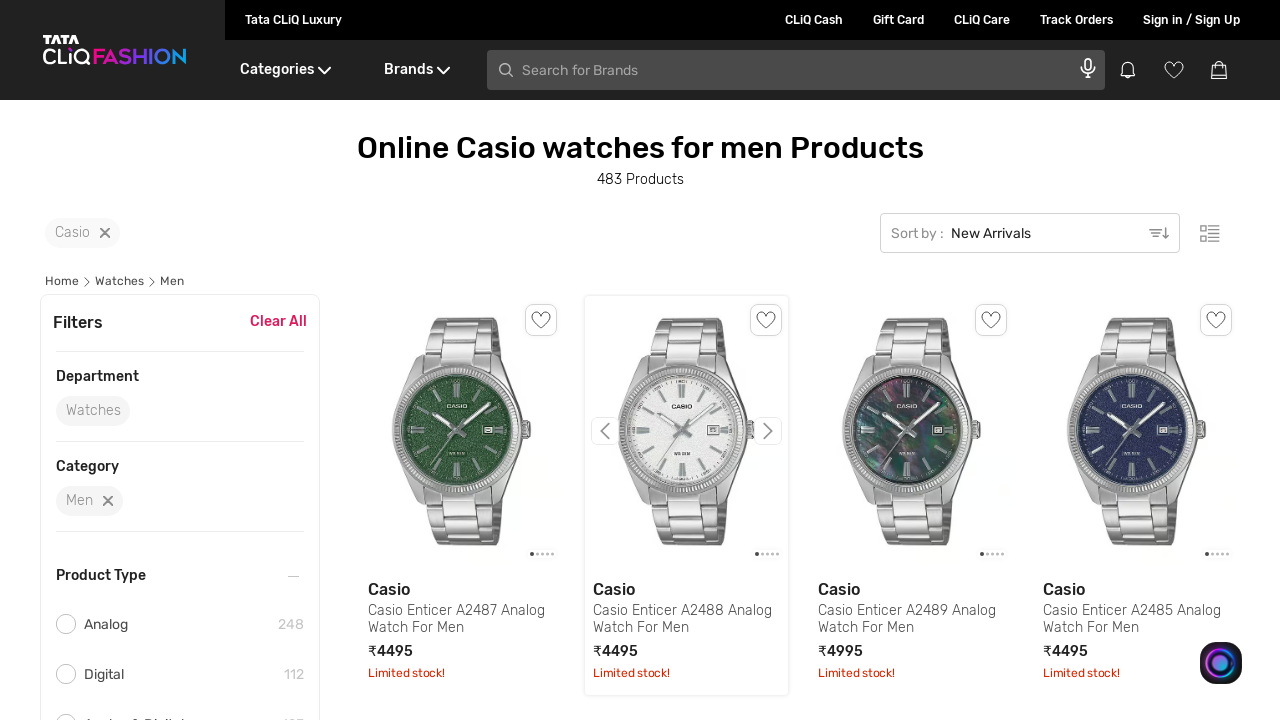

Waited for new window/tab to open
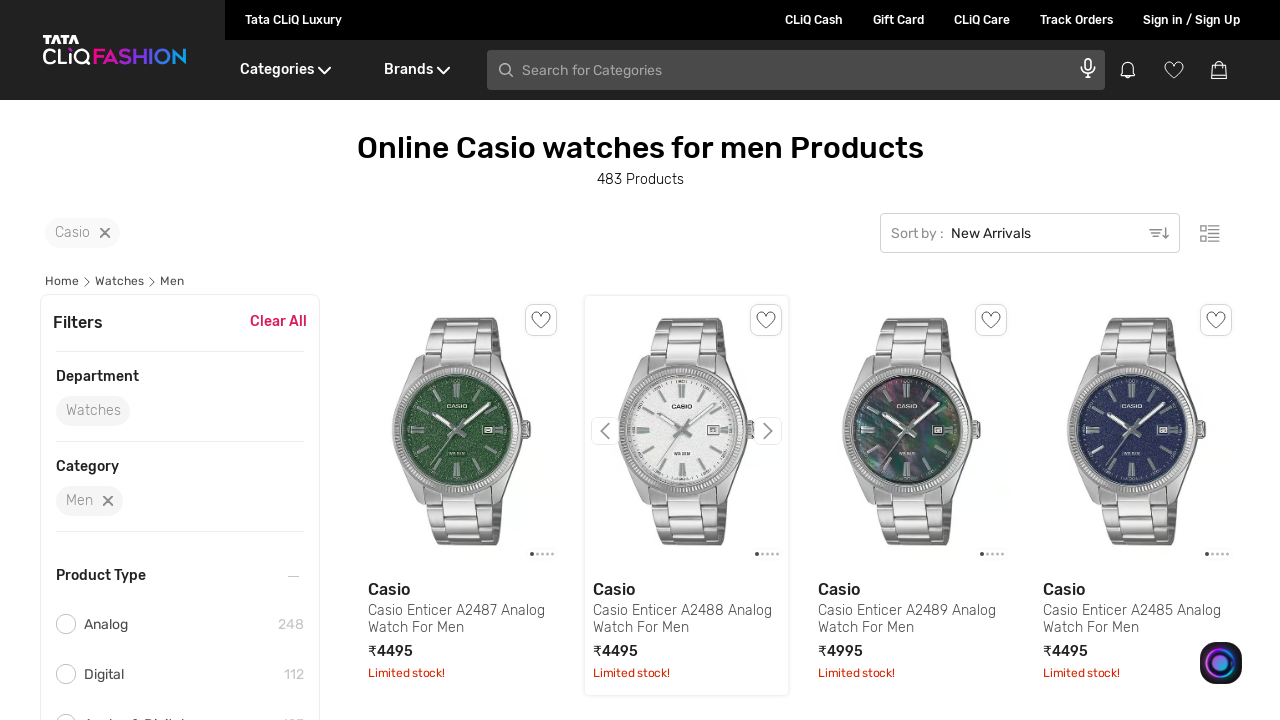

Product detail page loaded in new tab
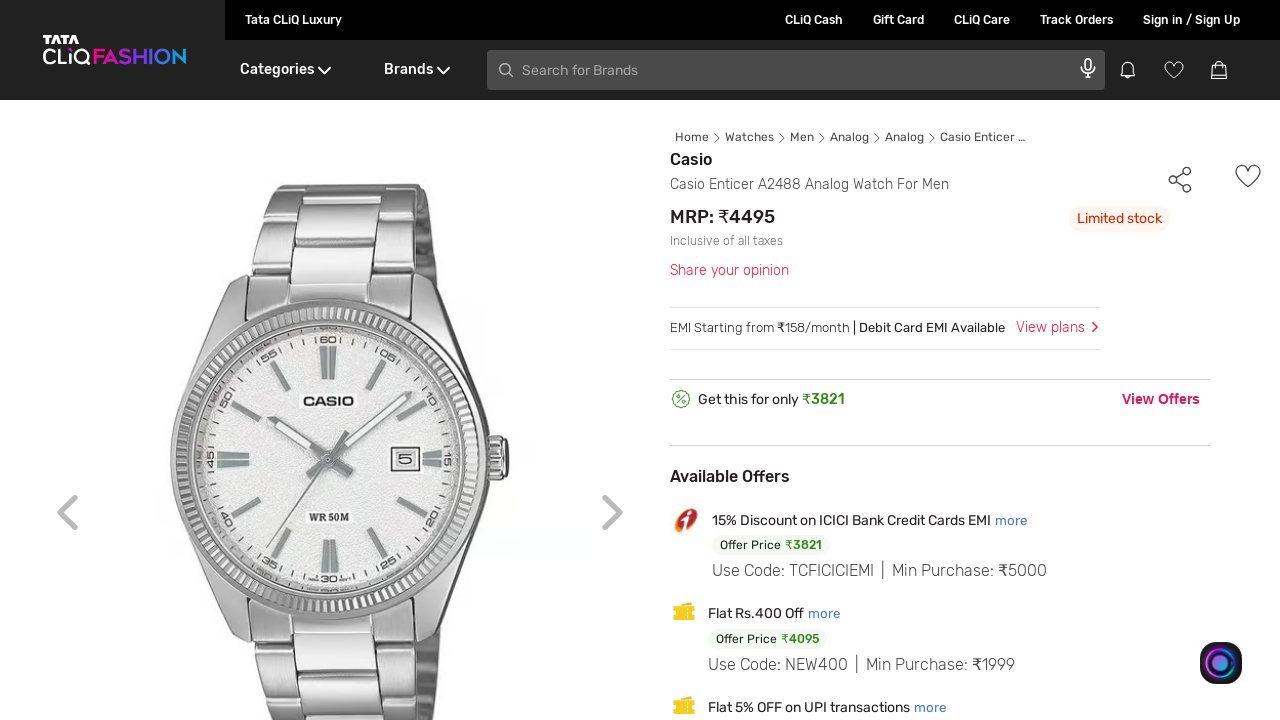

Clicked ADD TO BAG button at (978, 360) on xpath=//span[text()='ADD TO BAG']
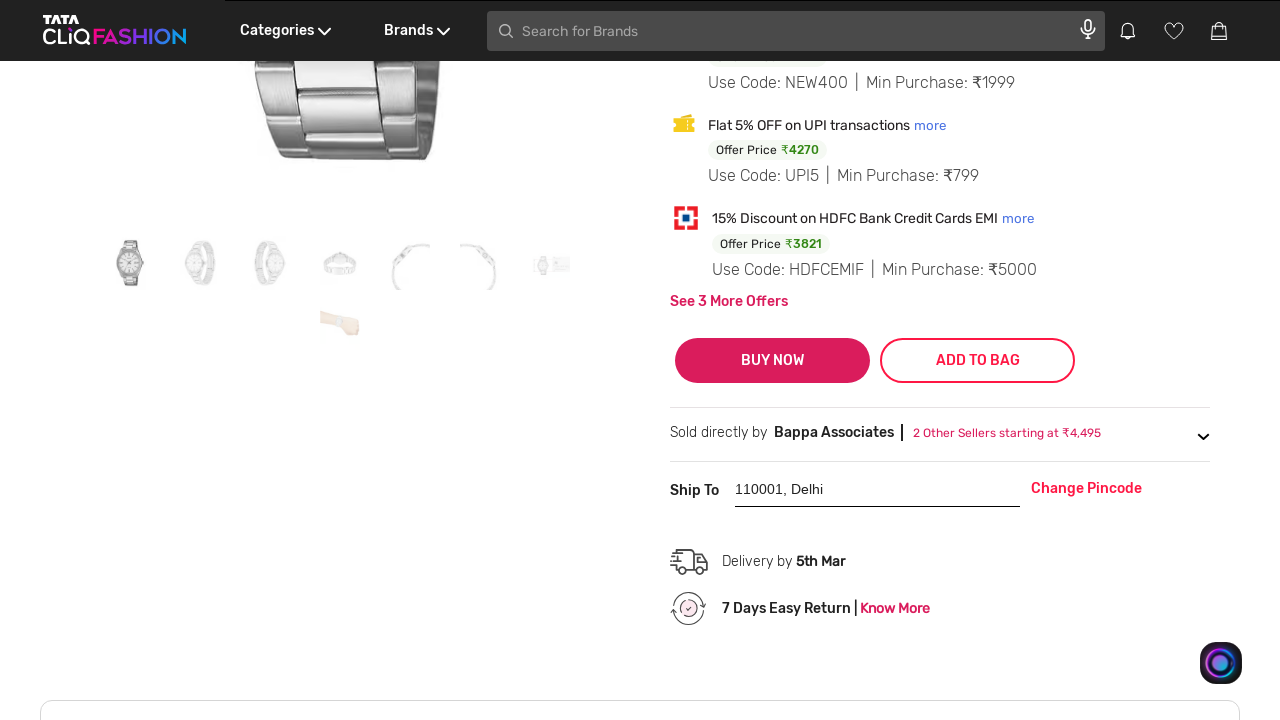

Clicked cart/bag icon at (1225, 30) on .DesktopHeader__myBagShow
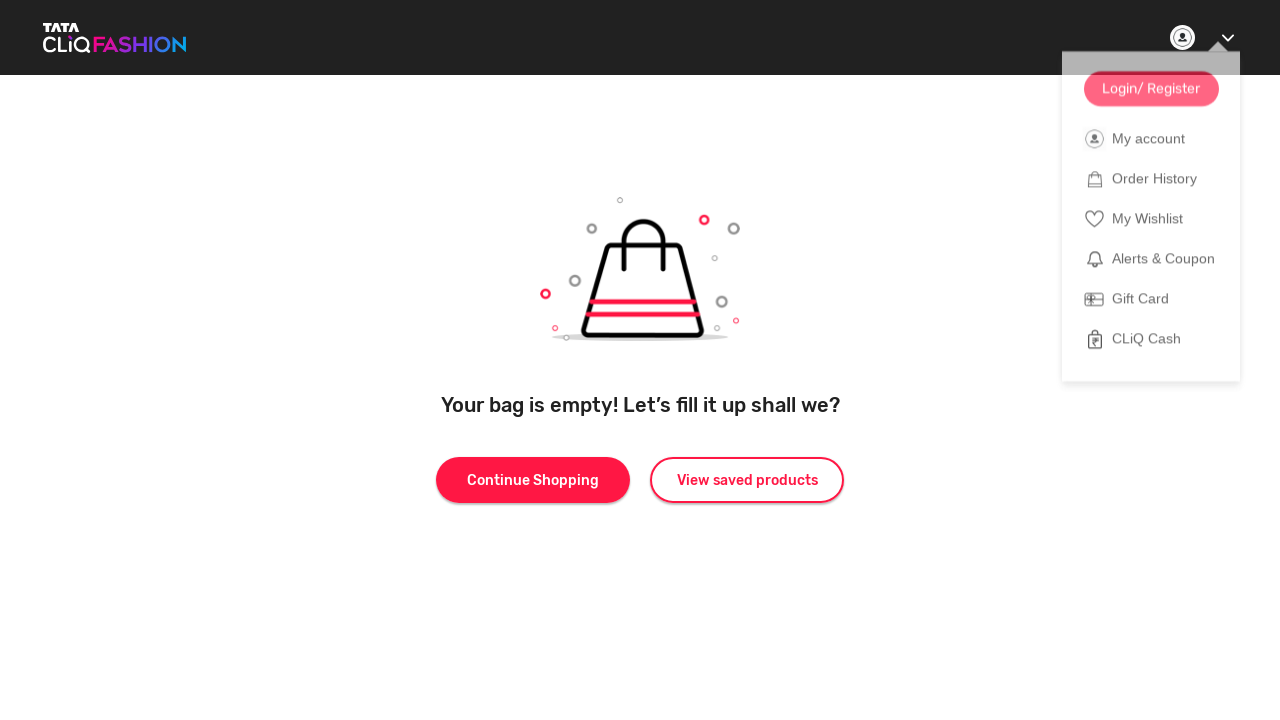

Shopping bag/cart loaded
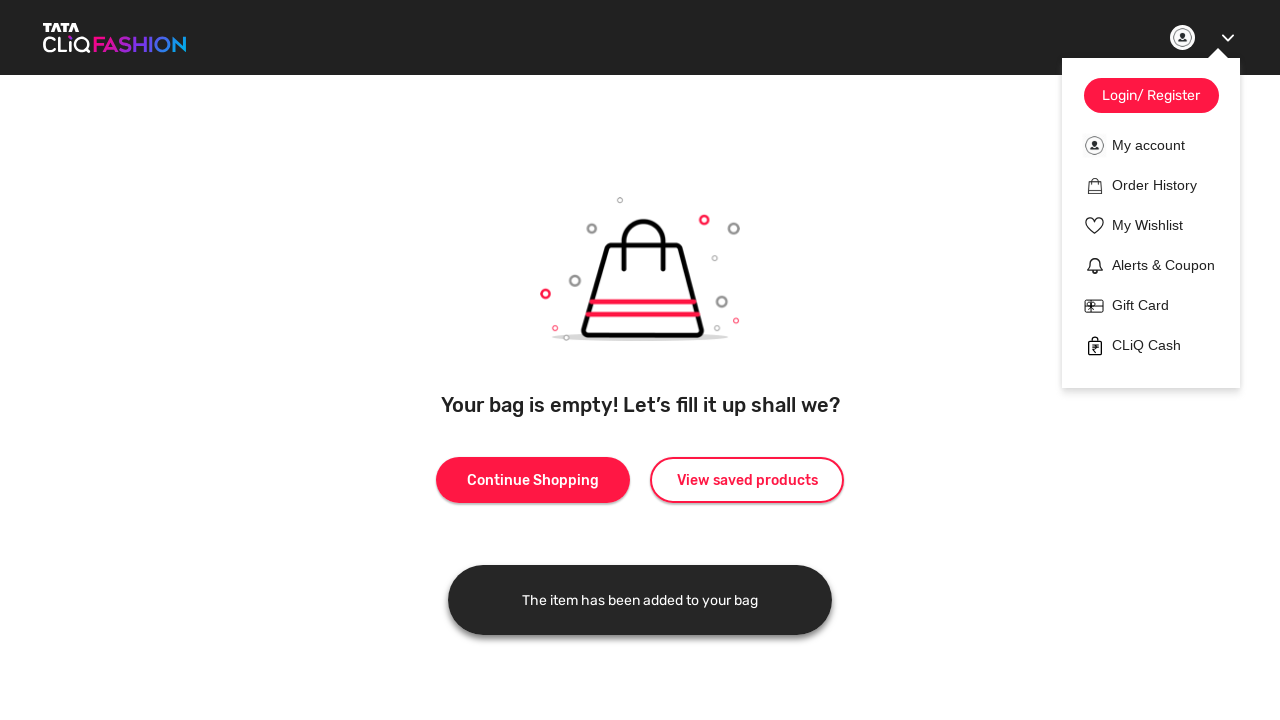

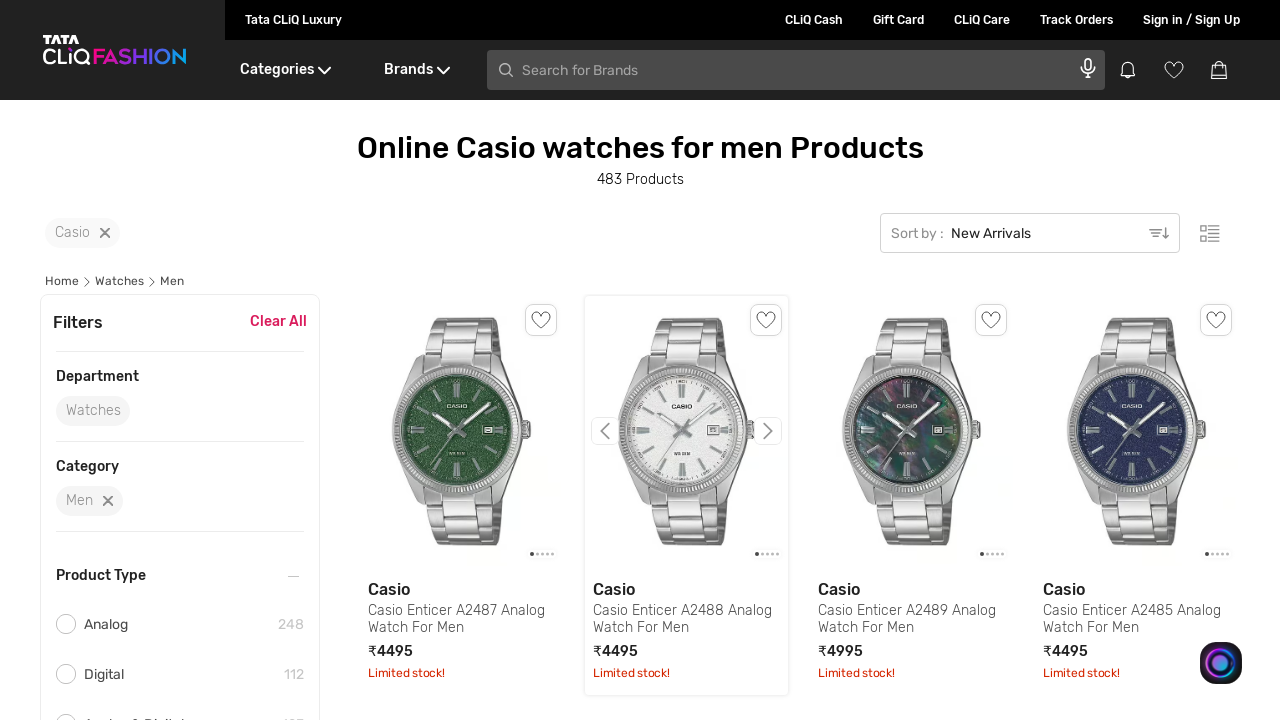